Navigates to OrangeHRM 30-day trial page and clicks on the Privacy Policy link

Starting URL: https://www.orangehrm.com/orangehrm-30-day-trial/

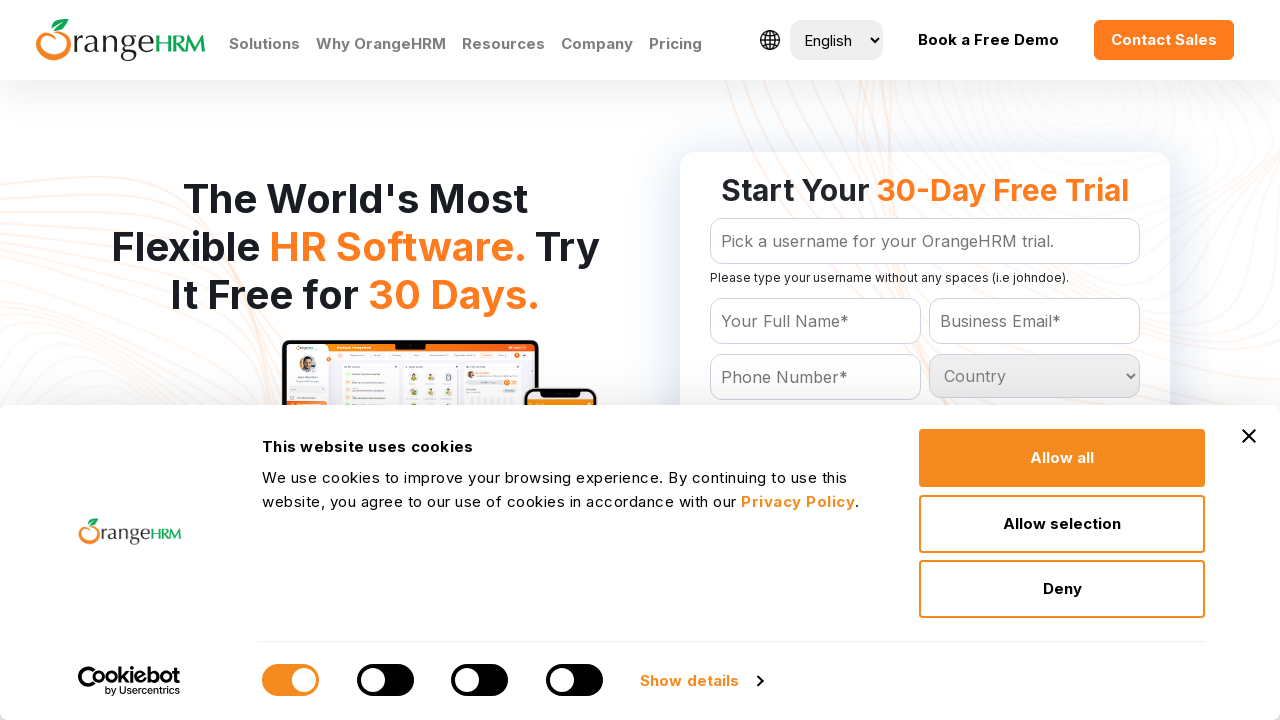

Navigated to OrangeHRM 30-day trial page
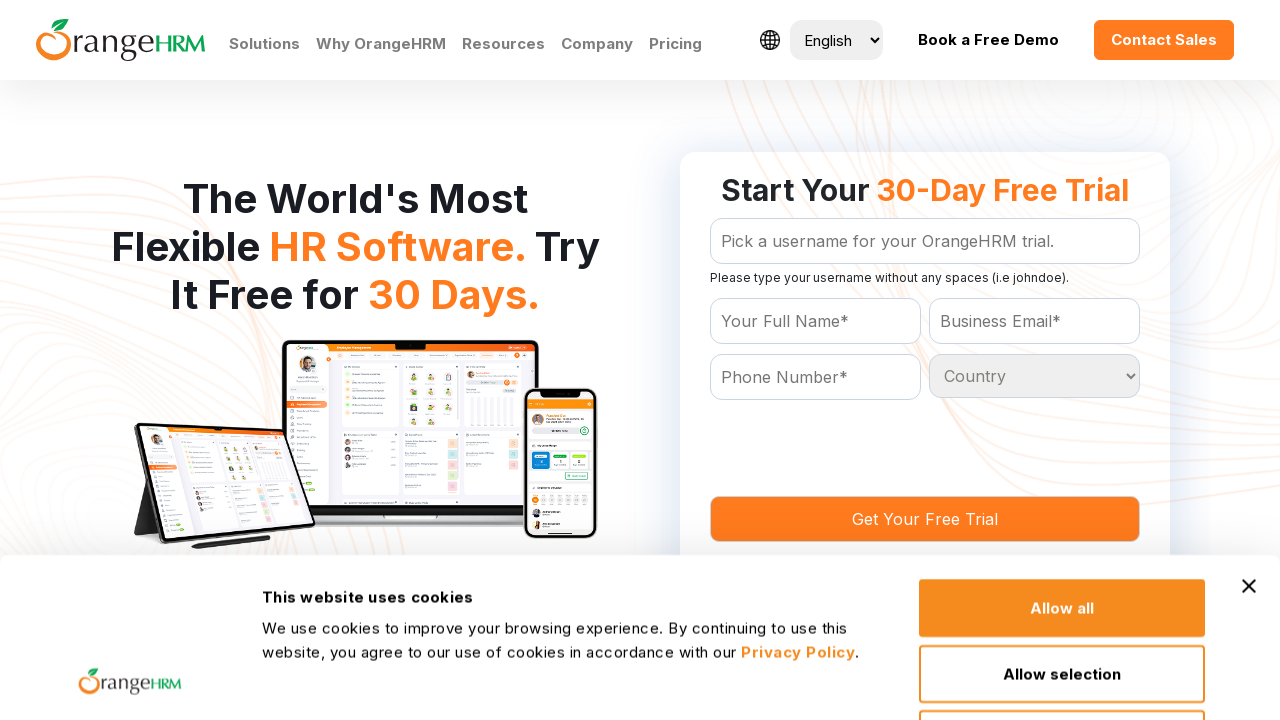

Clicked on Privacy Policy link at (798, 502) on text=Privacy Policy >> nth=0
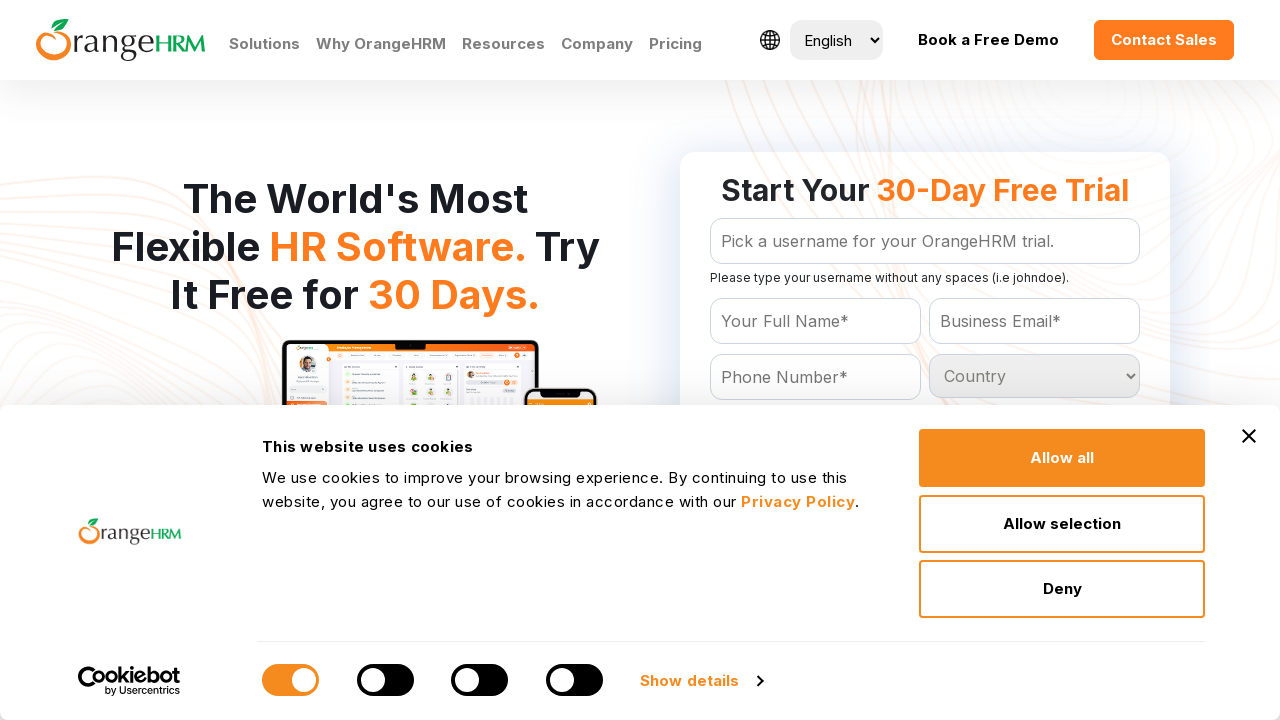

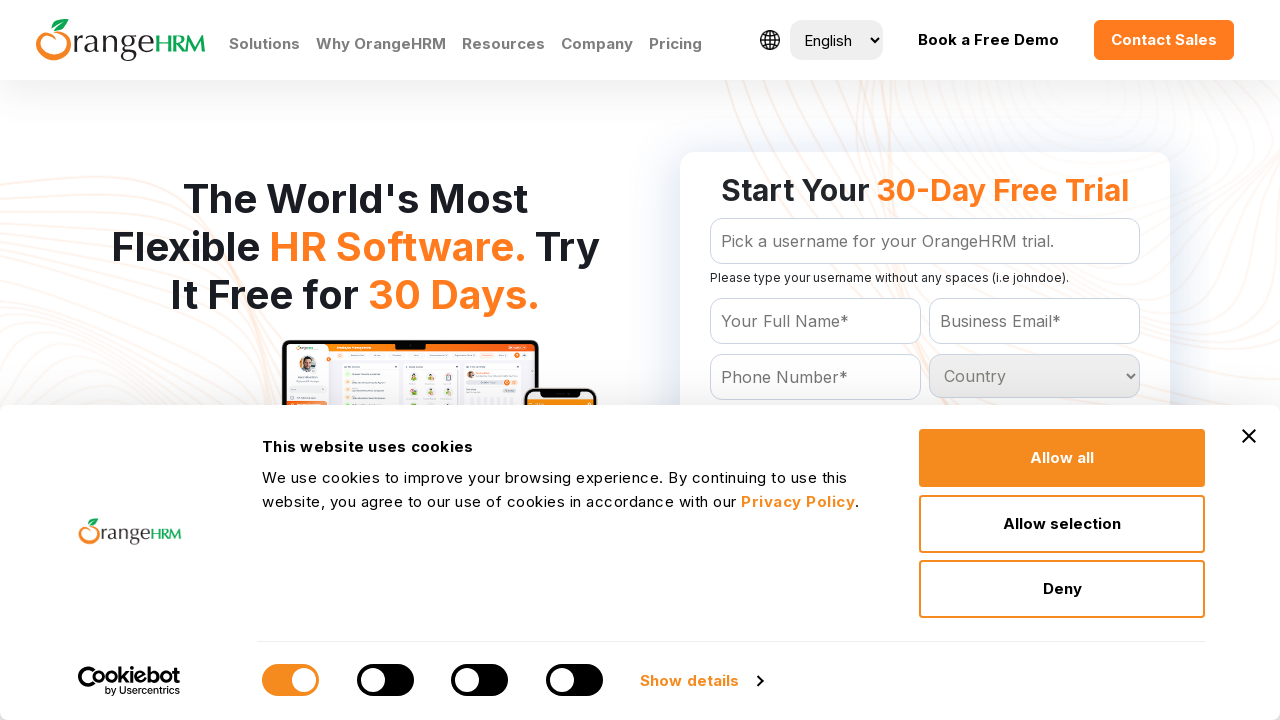